Tests the entry ad modal on the-internet.herokuapp.com by waiting for the modal to appear and clicking to close it

Starting URL: http://the-internet.herokuapp.com/entry_ad

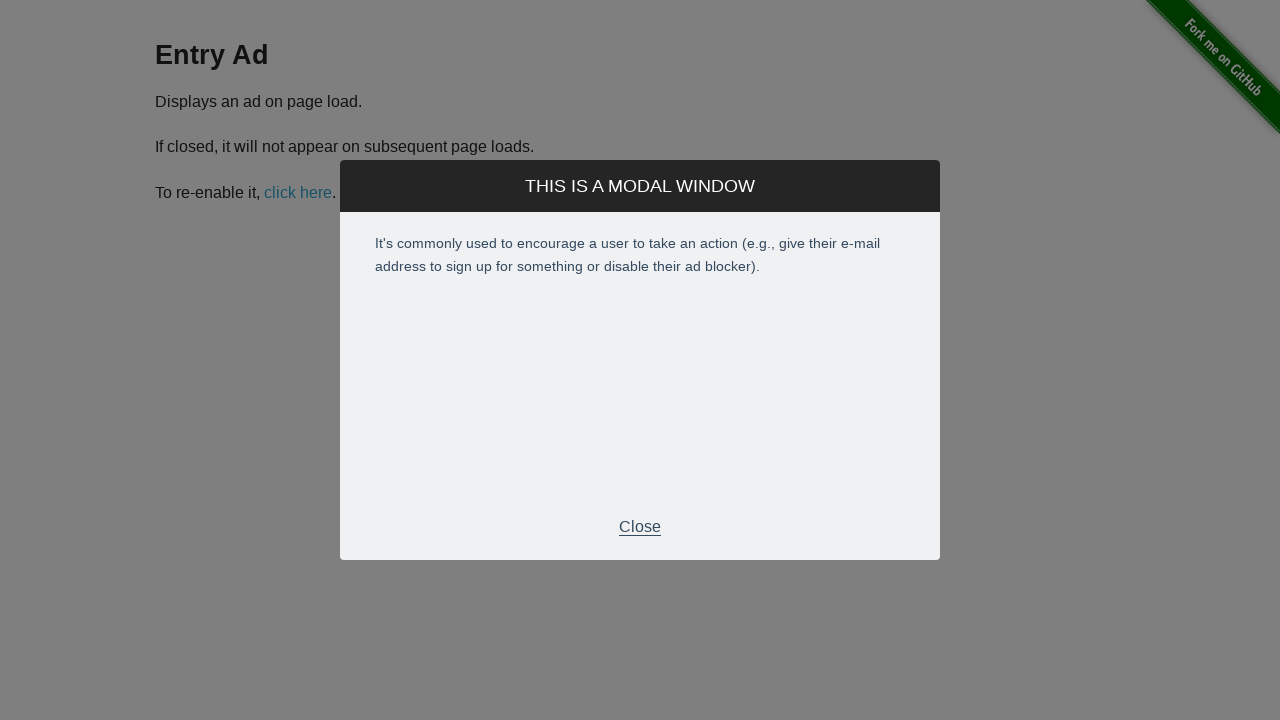

Entry ad modal appeared and is visible
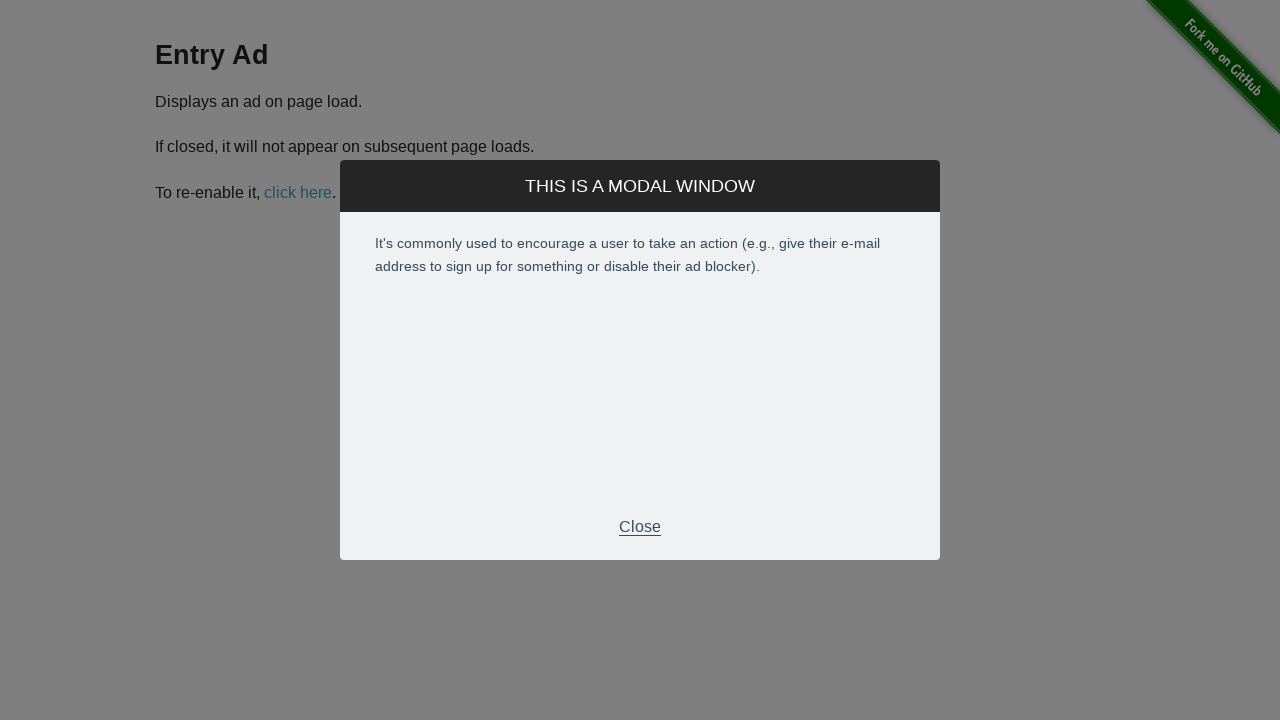

Clicked close button to dismiss entry ad modal at (640, 527) on xpath=//*[@id="modal"]/div[2]/div[3]/p
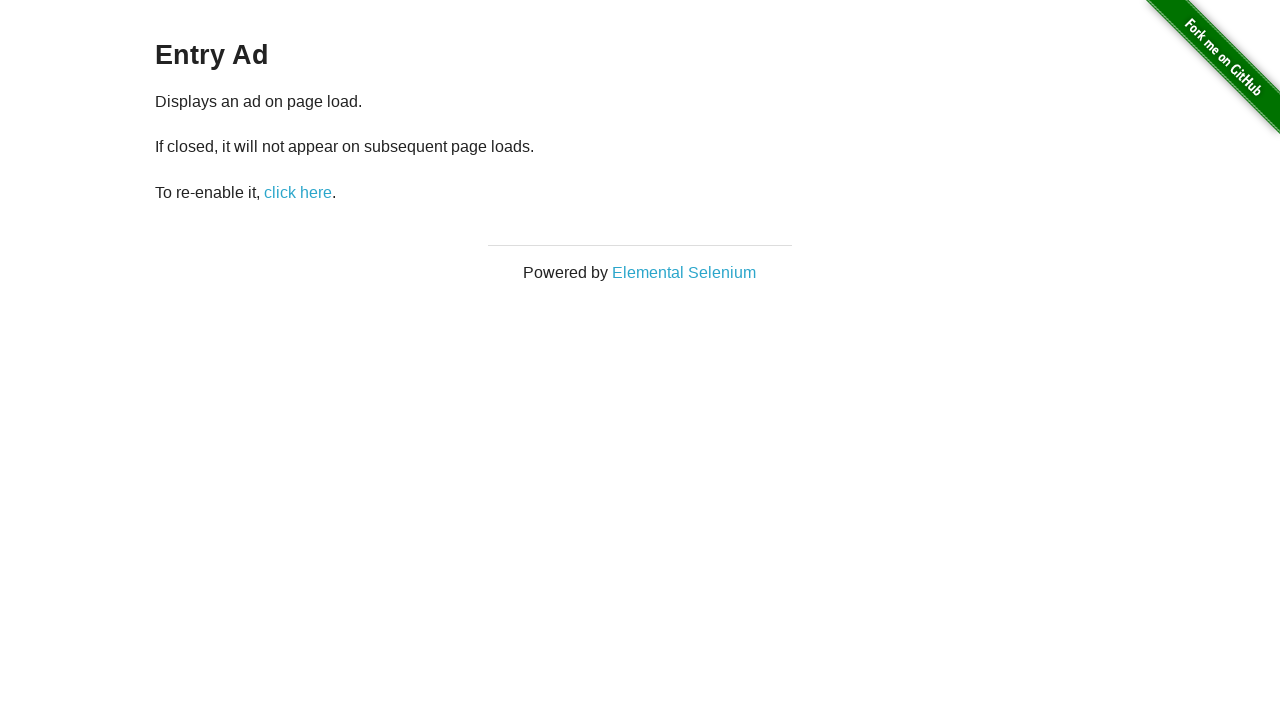

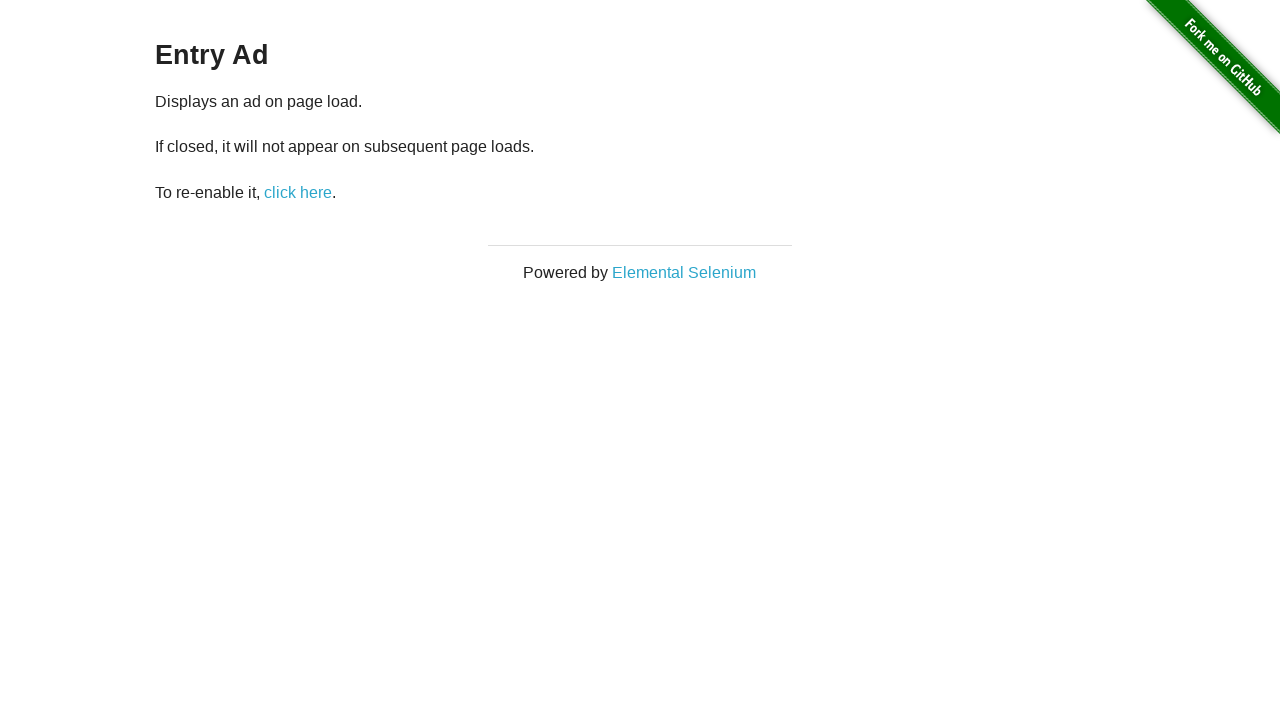